Tests that negative numbers can be entered into the number input field

Starting URL: http://the-internet.herokuapp.com/inputs

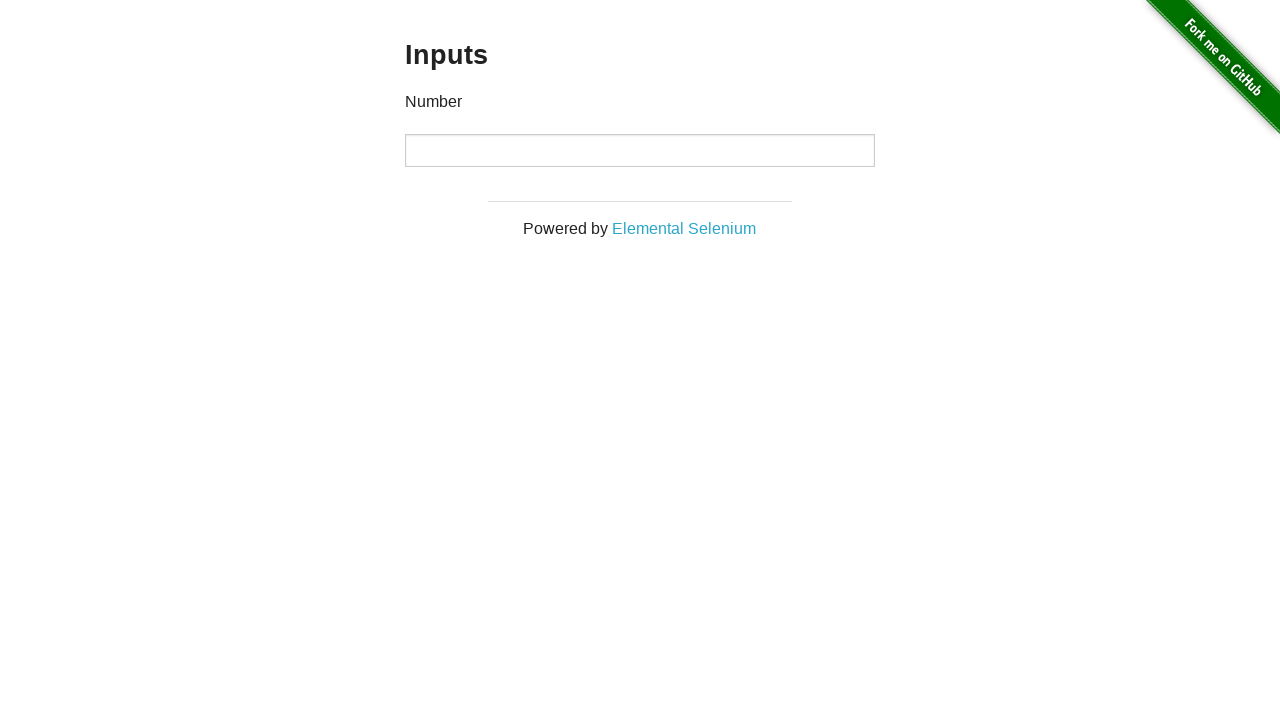

Located the number input field
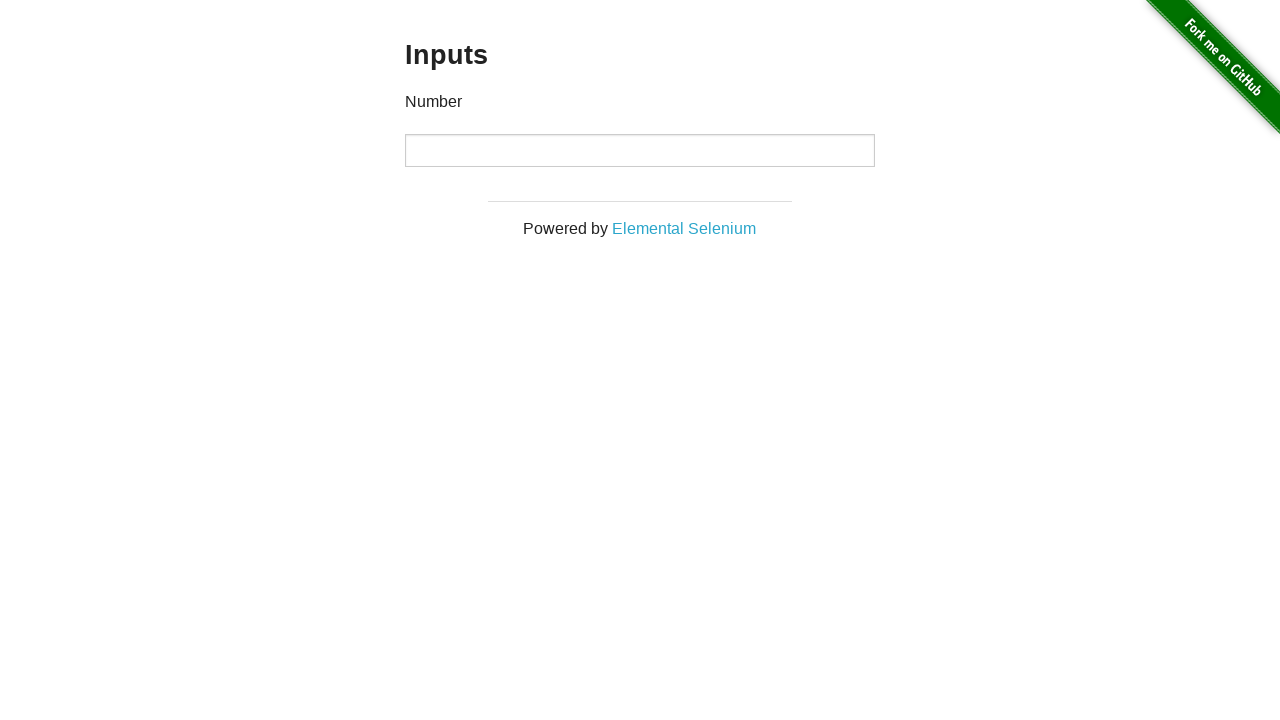

Cleared the input field on input
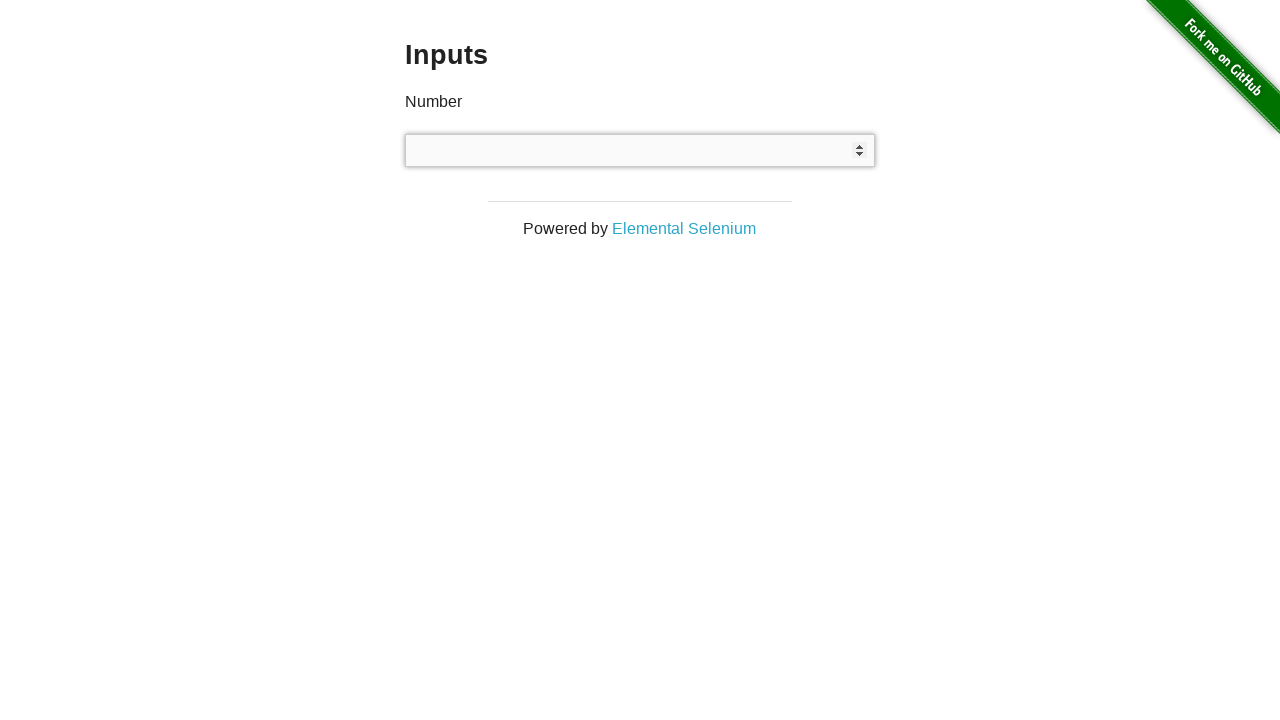

Filled input field with negative number '-10' on input
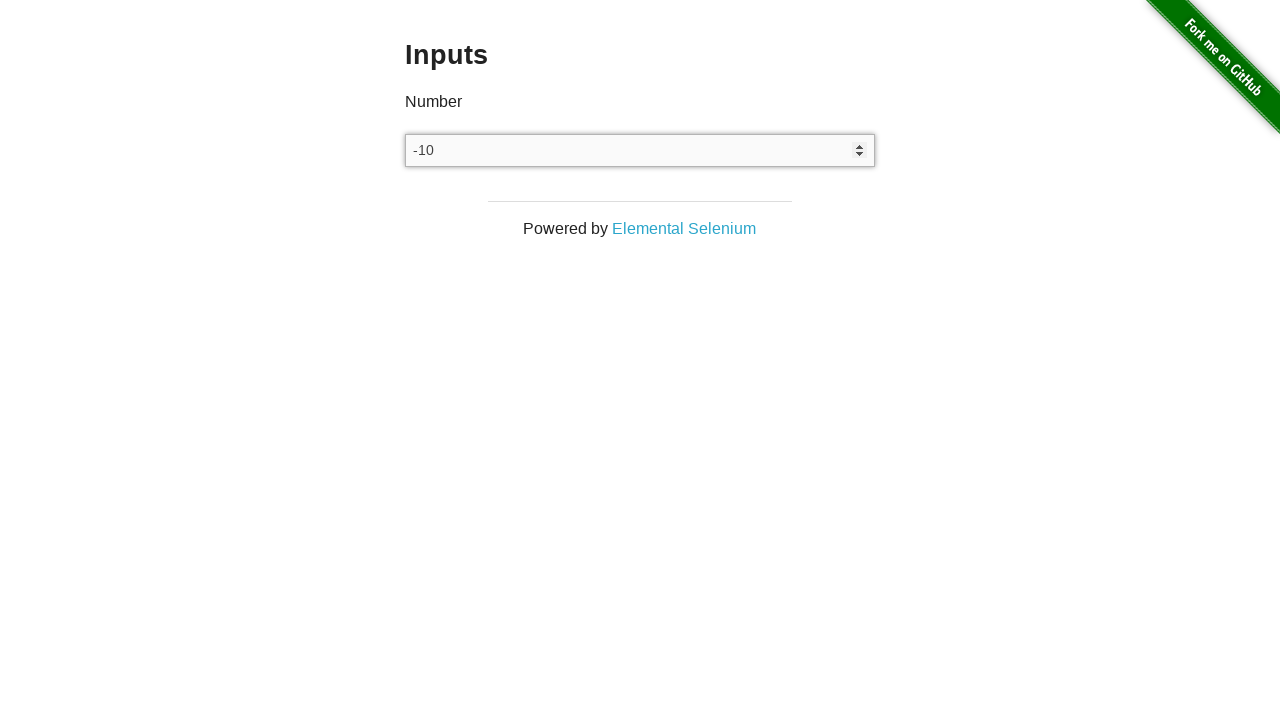

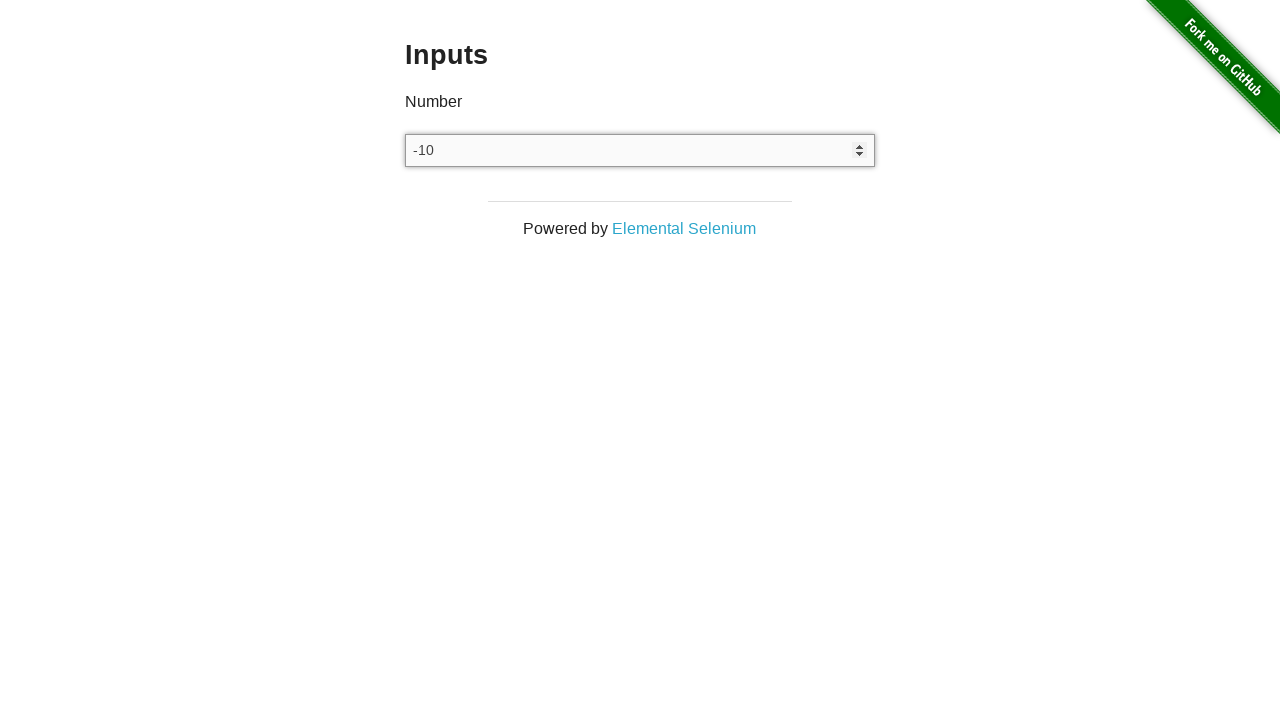